Tests the VNK Education website by handling a potential popup if displayed, then navigating to the course list page

Starting URL: https://vnk.edu.vn/

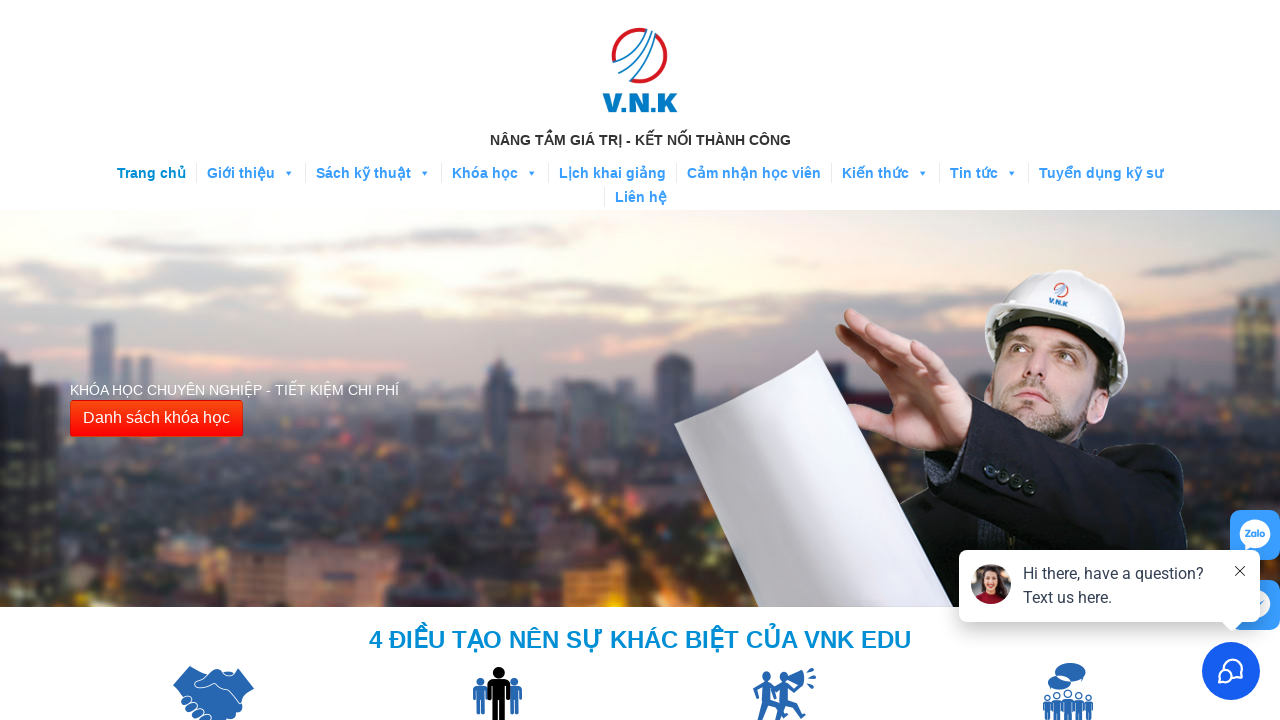

Waited 30 seconds for page and potential popup to load
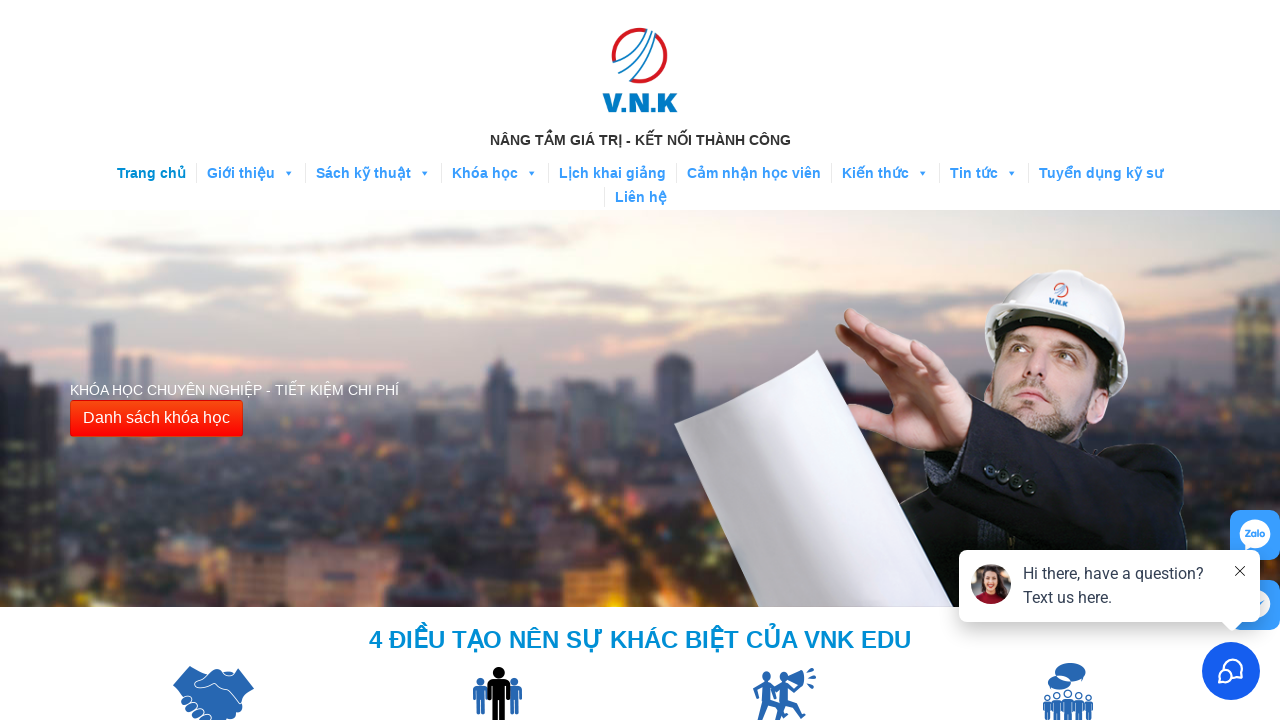

Located popup element with selector 'div#tve-p-scroller'
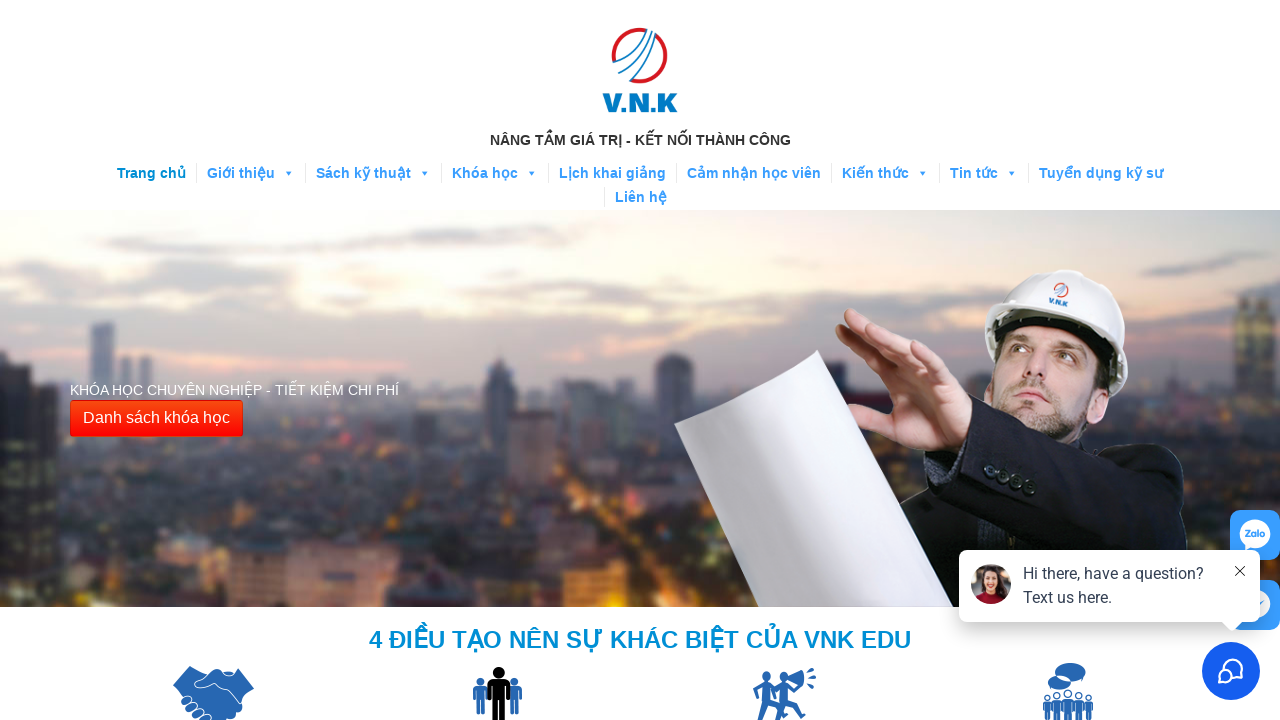

Clicked on course list button with text 'Danh sách khóa học' at (156, 419) on button:has-text('Danh sách khóa học')
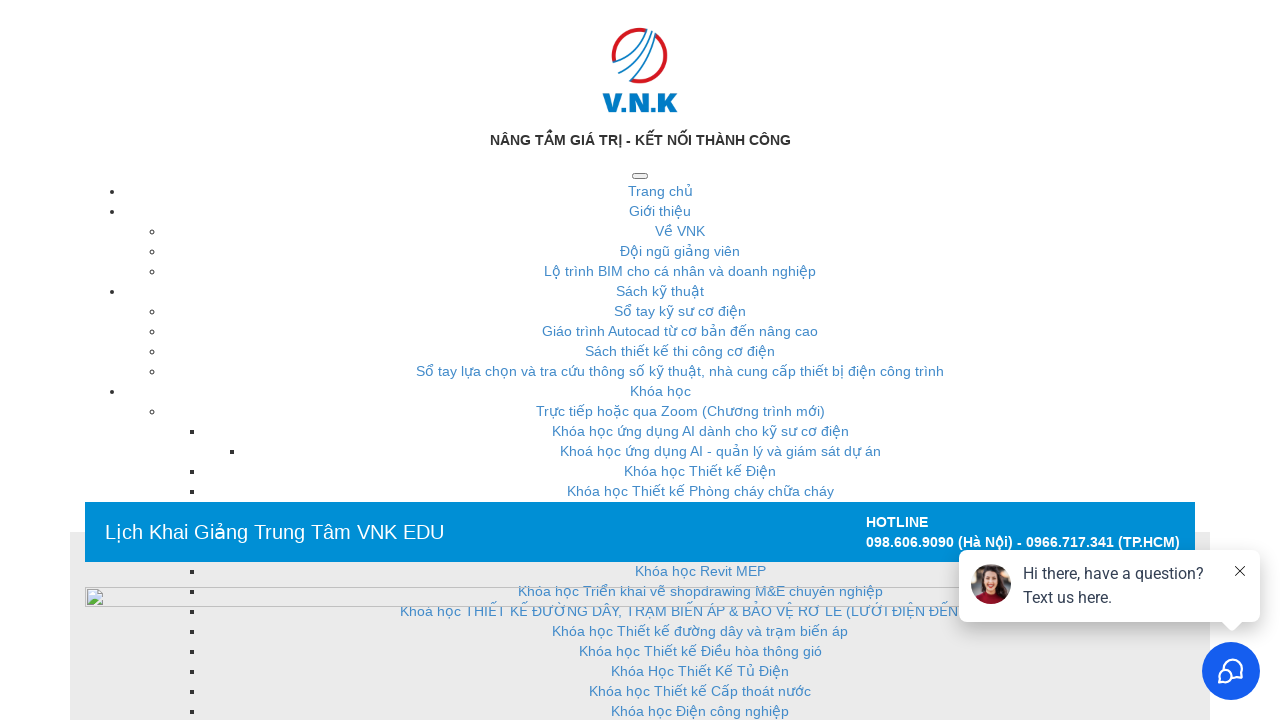

Waited 3 seconds for course list page to load
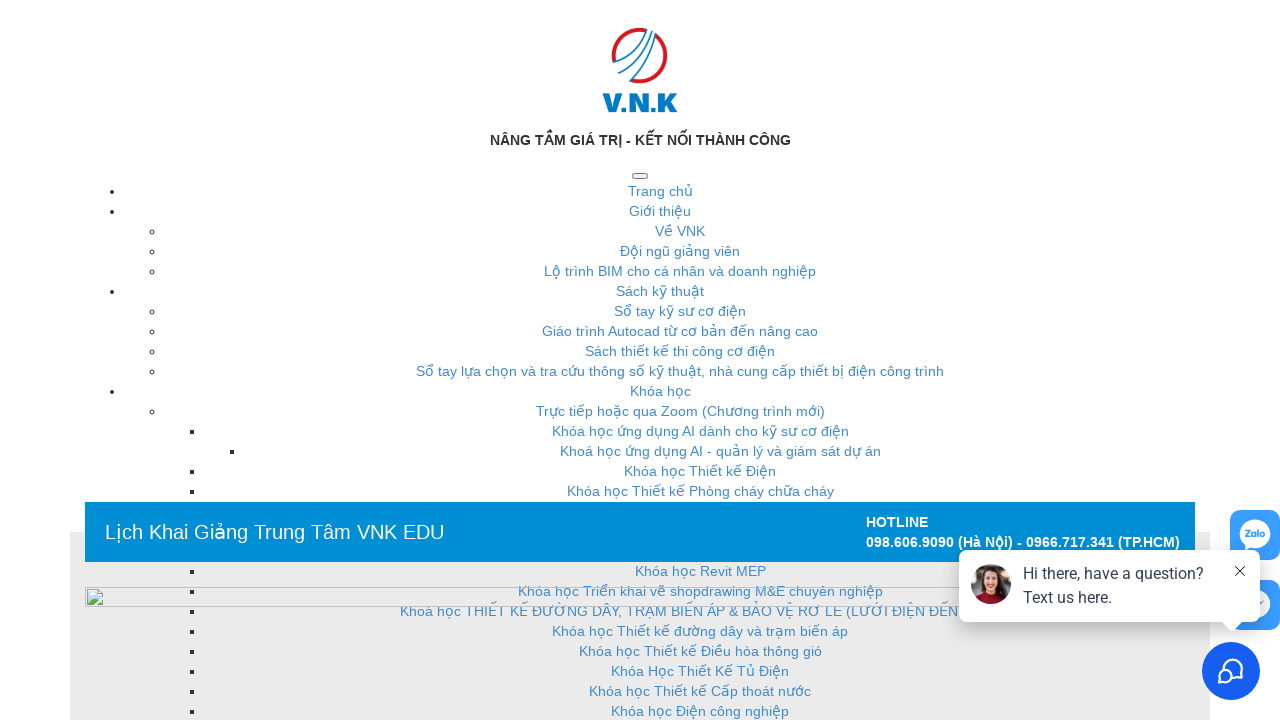

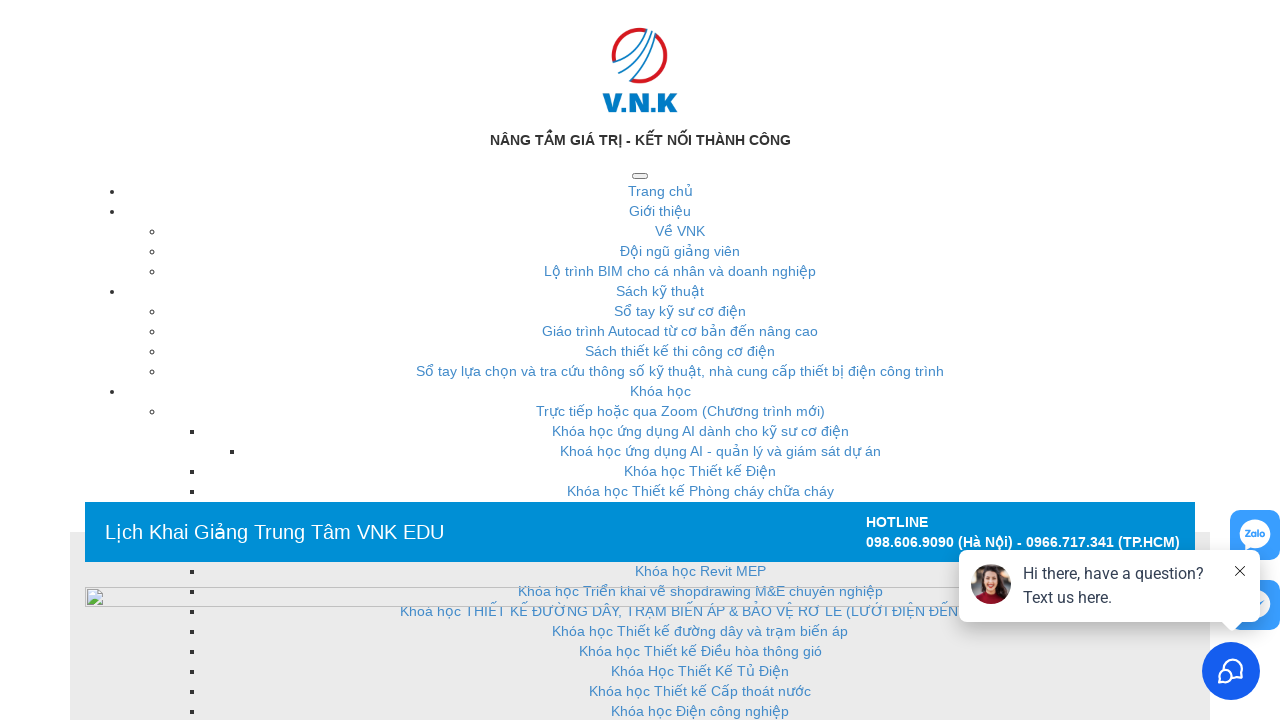